Tests navigation menu interaction by hovering over nested menu items (Courses → RPA → Blue Prism Certification Training) and clicking on the final option.

Starting URL: http://greenstech.in/selenium-course-content.html

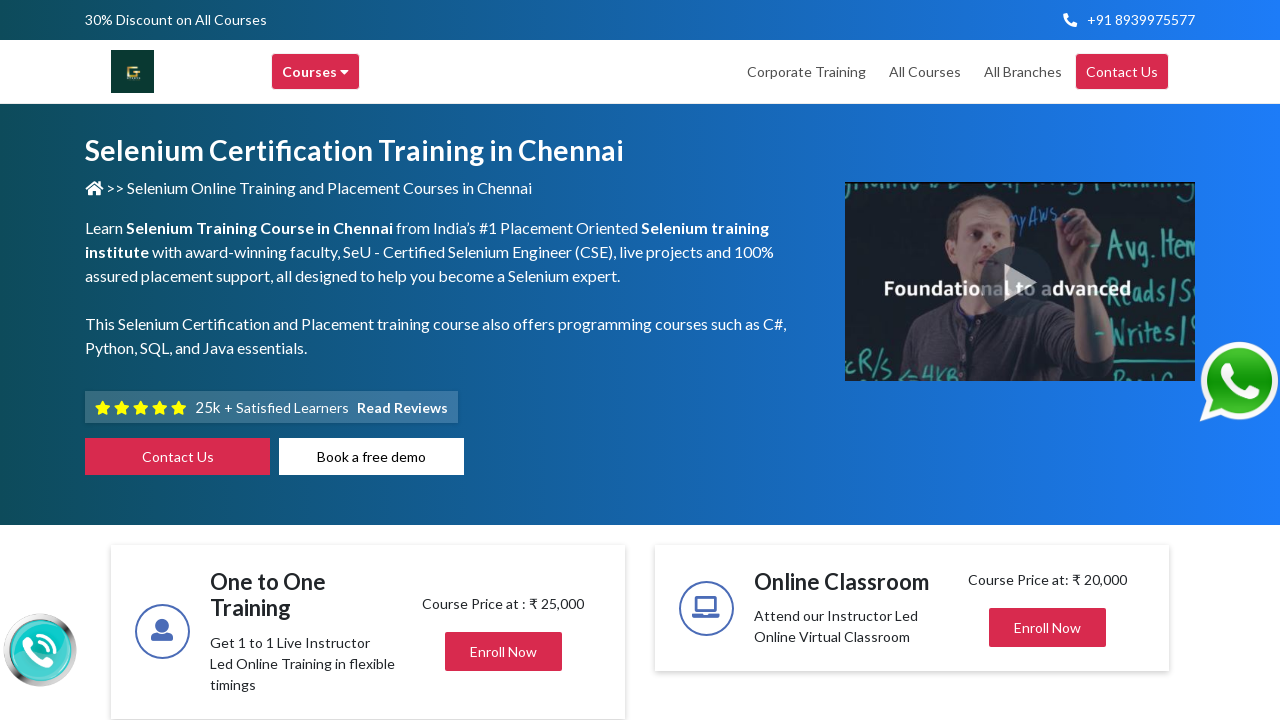

Hovered over 'Courses' menu item at (316, 72) on xpath=//div[@title='Courses']
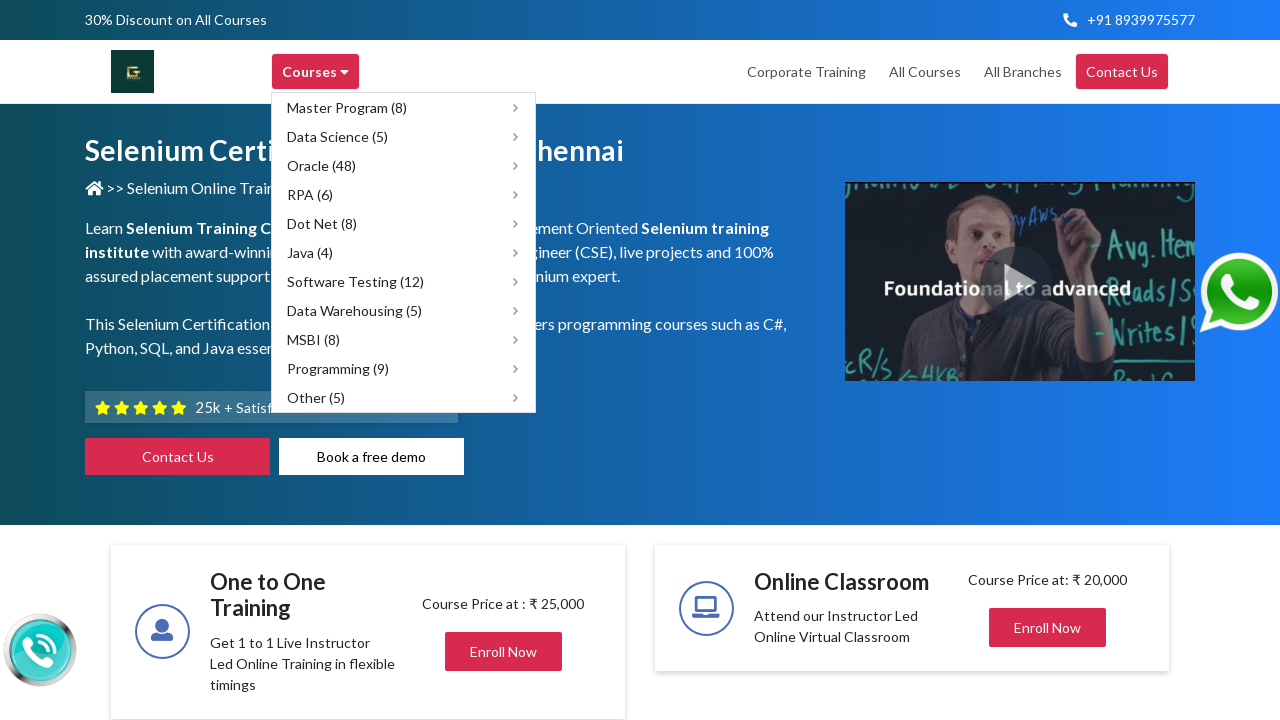

Hovered over 'RPA (6)' submenu item at (310, 194) on xpath=//span[text()='RPA (6)']
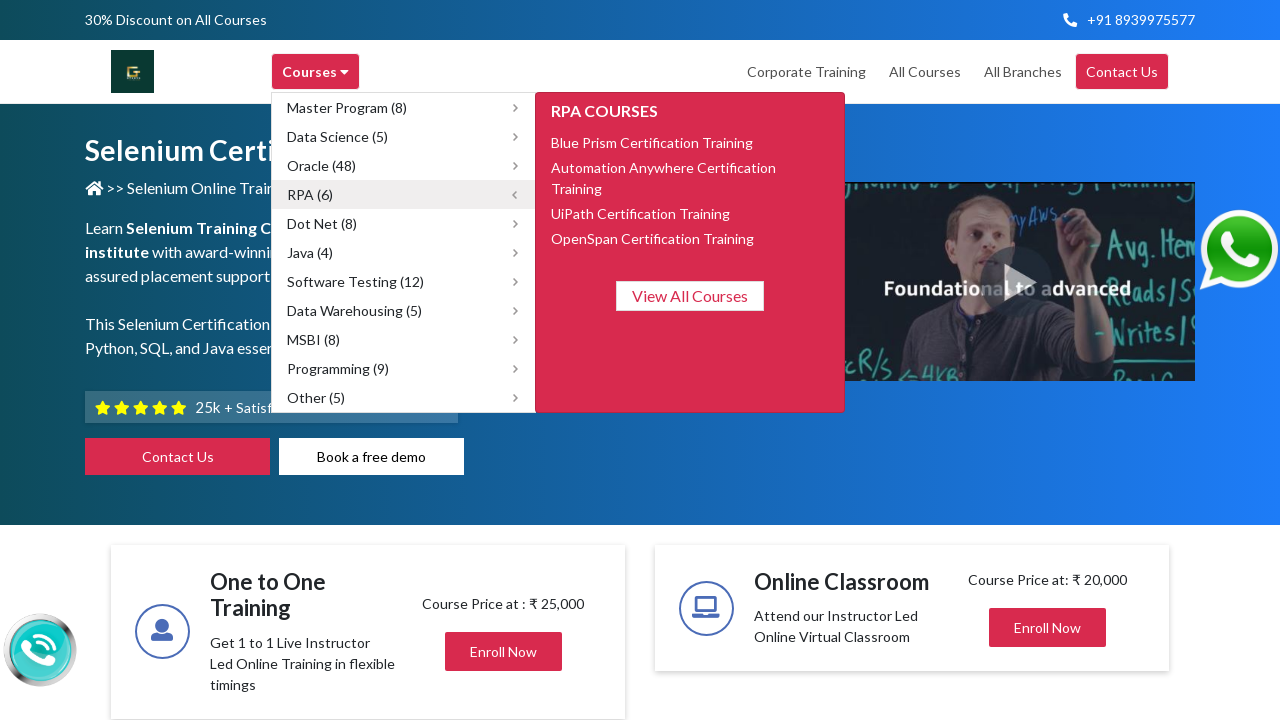

Hovered over 'Blue Prism Certification Training' menu item at (652, 142) on xpath=//span[text()='Blue Prism Certification Training']
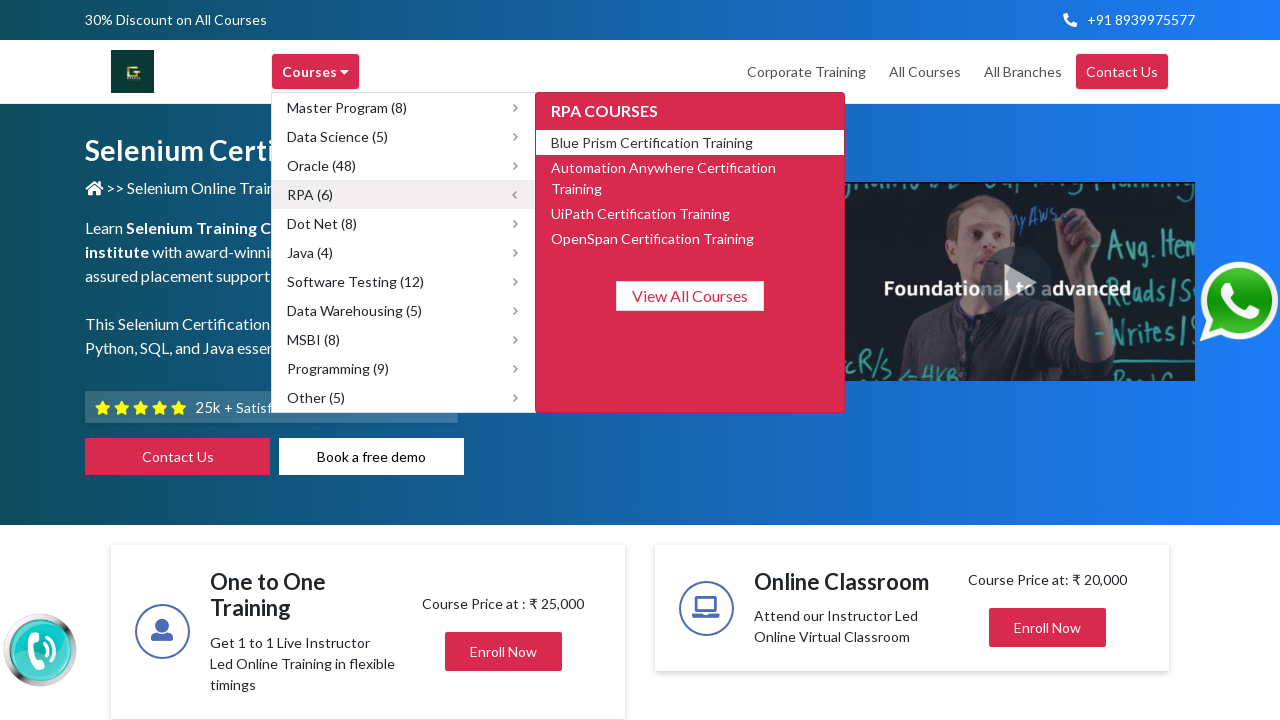

Clicked on 'Blue Prism Certification Training' link at (652, 142) on xpath=//span[text()='Blue Prism Certification Training']
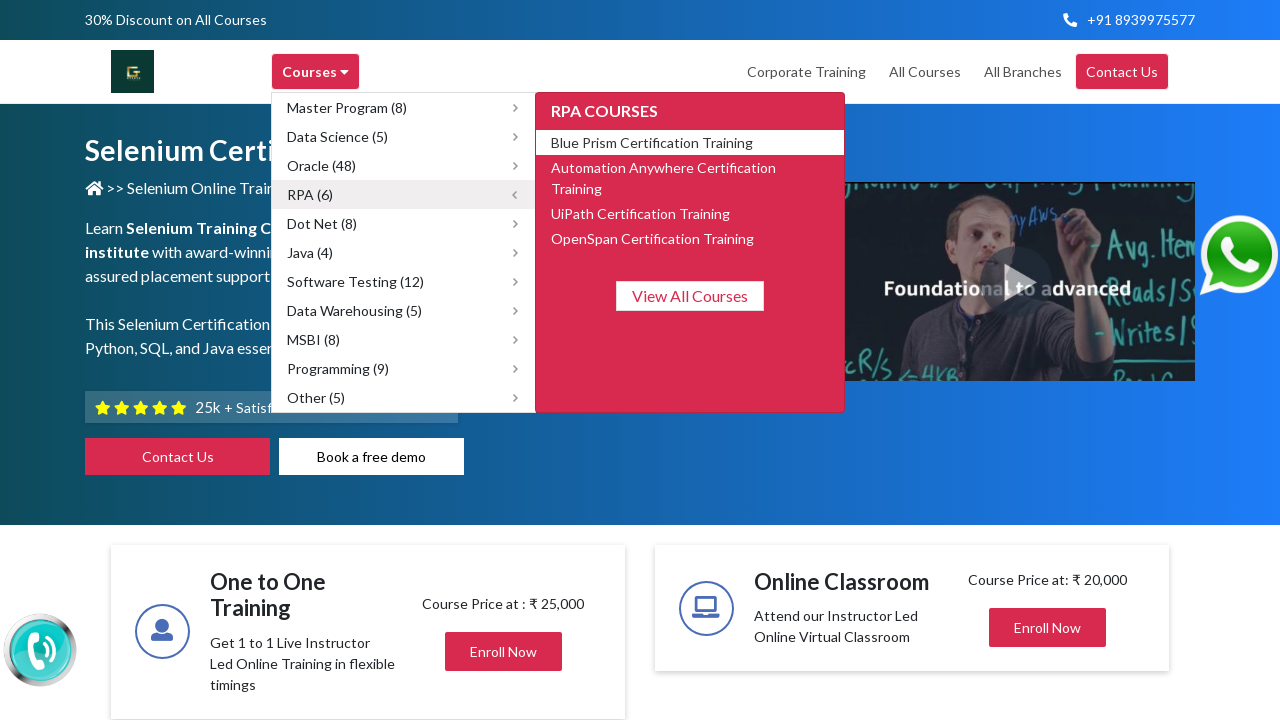

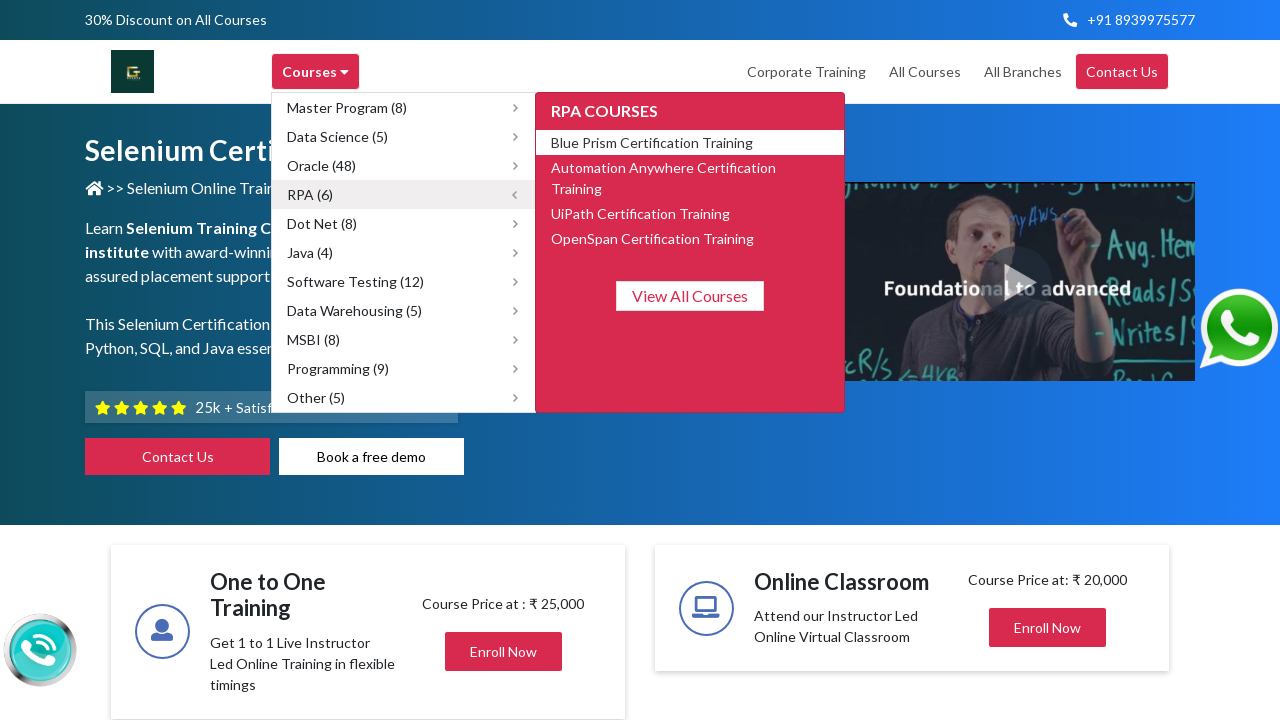